Tests window handling by opening a new window through a link, switching between windows, and verifying content in both windows

Starting URL: https://the-internet.herokuapp.com/windows

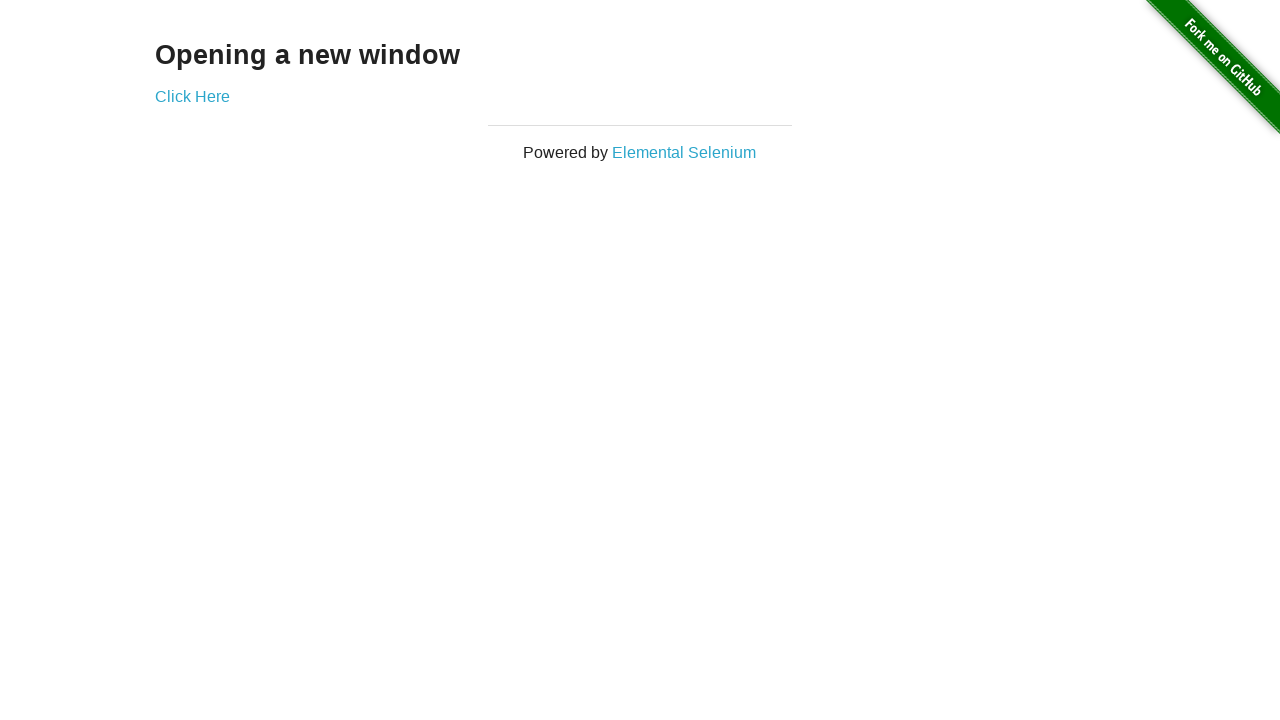

Clicked 'Click Here' link to open new window at (192, 96) on text=Click Here
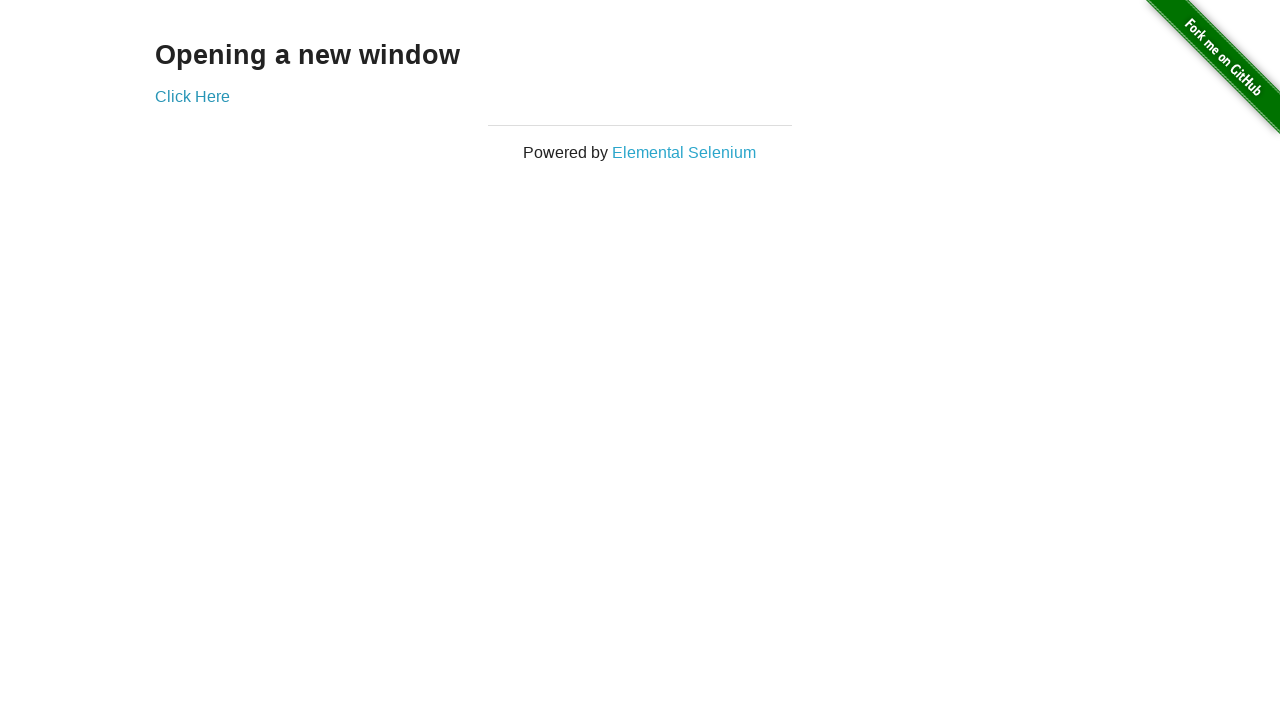

New window opened and captured
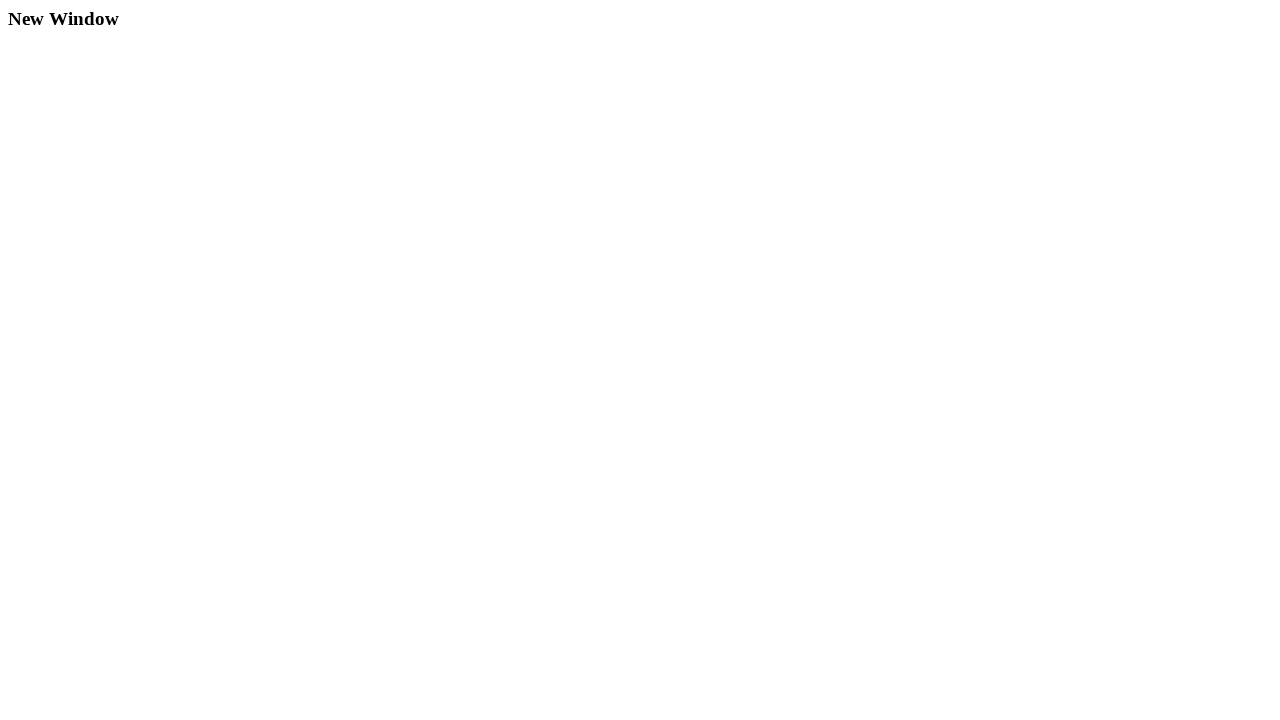

Verified new window contains 'New Window' heading
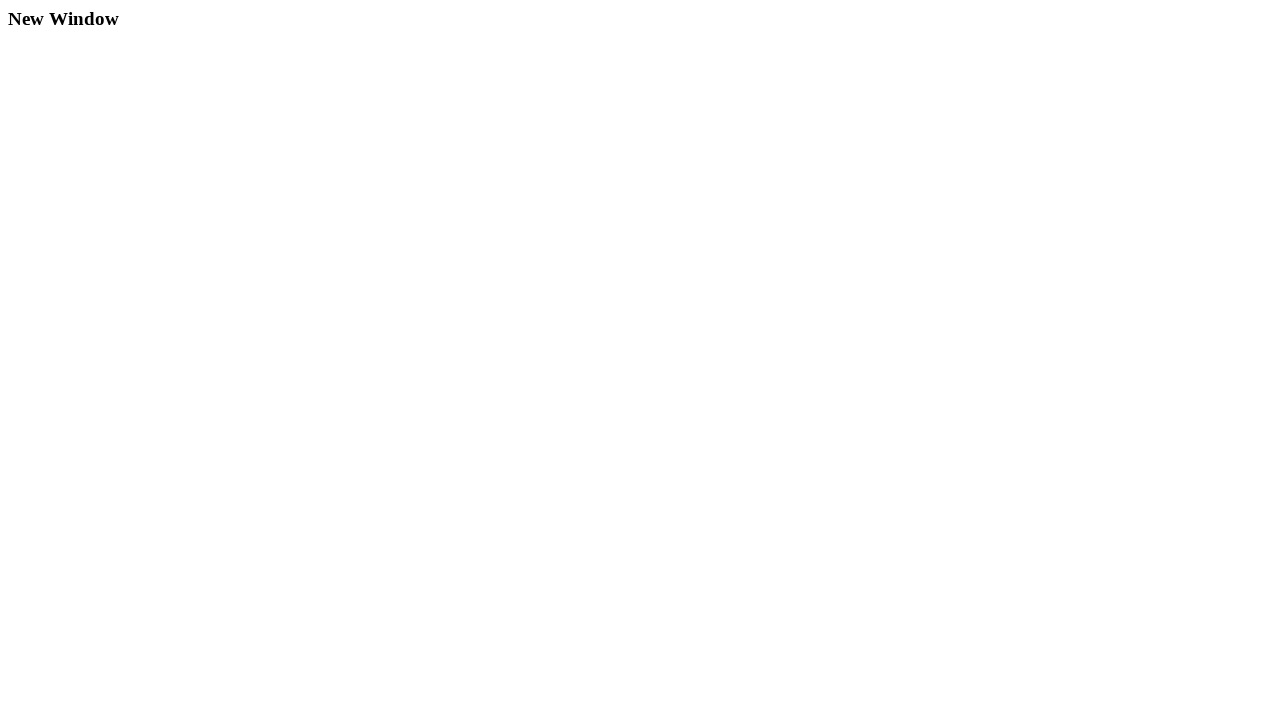

Closed new window
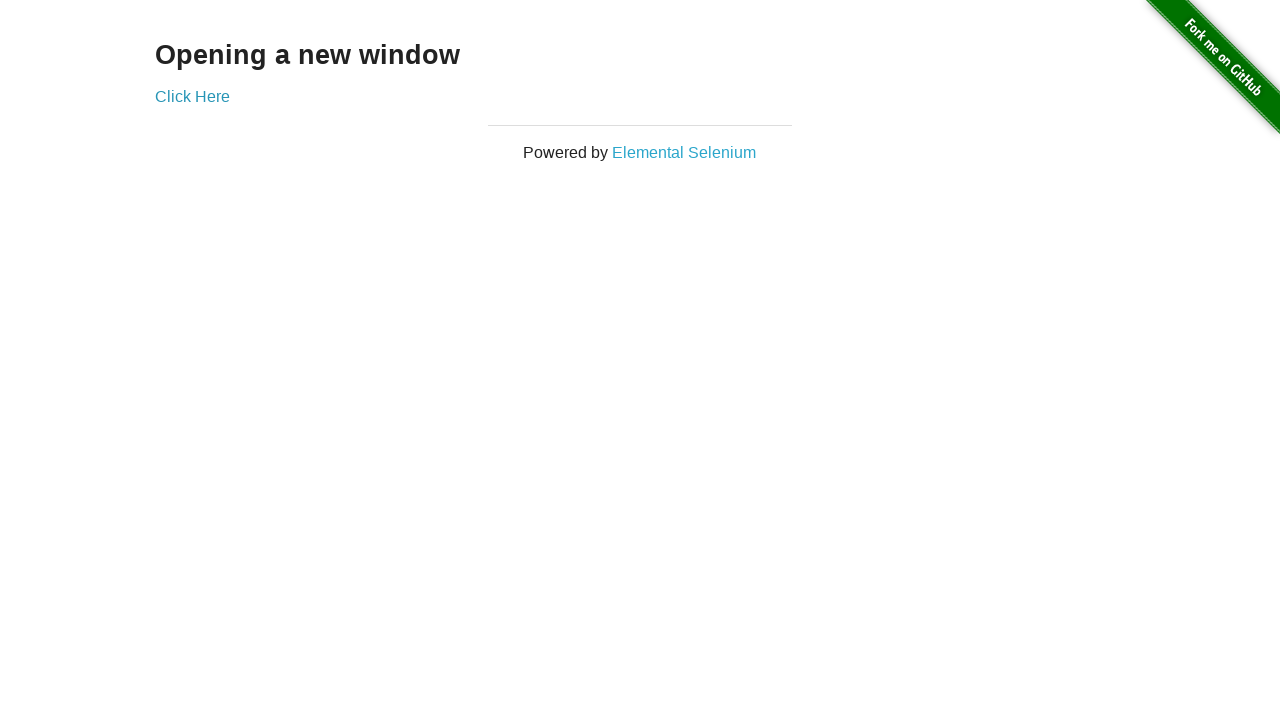

Verified original page contains 'Opening a new window' heading
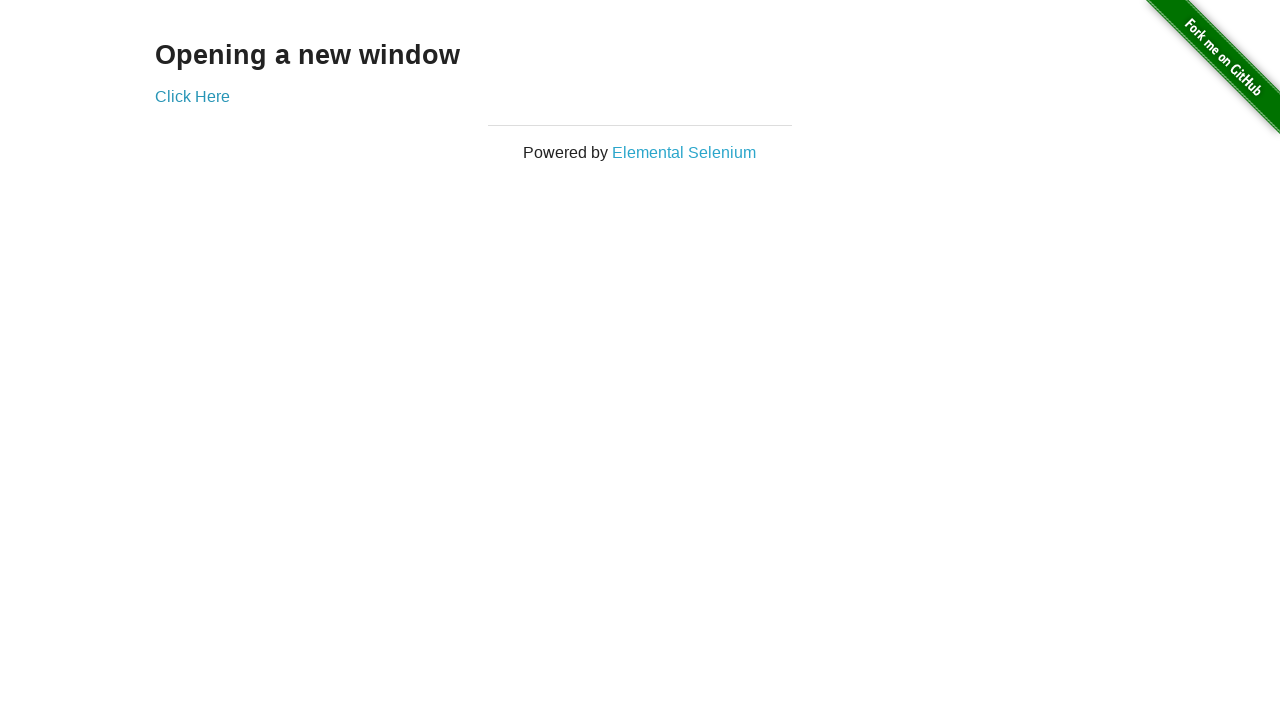

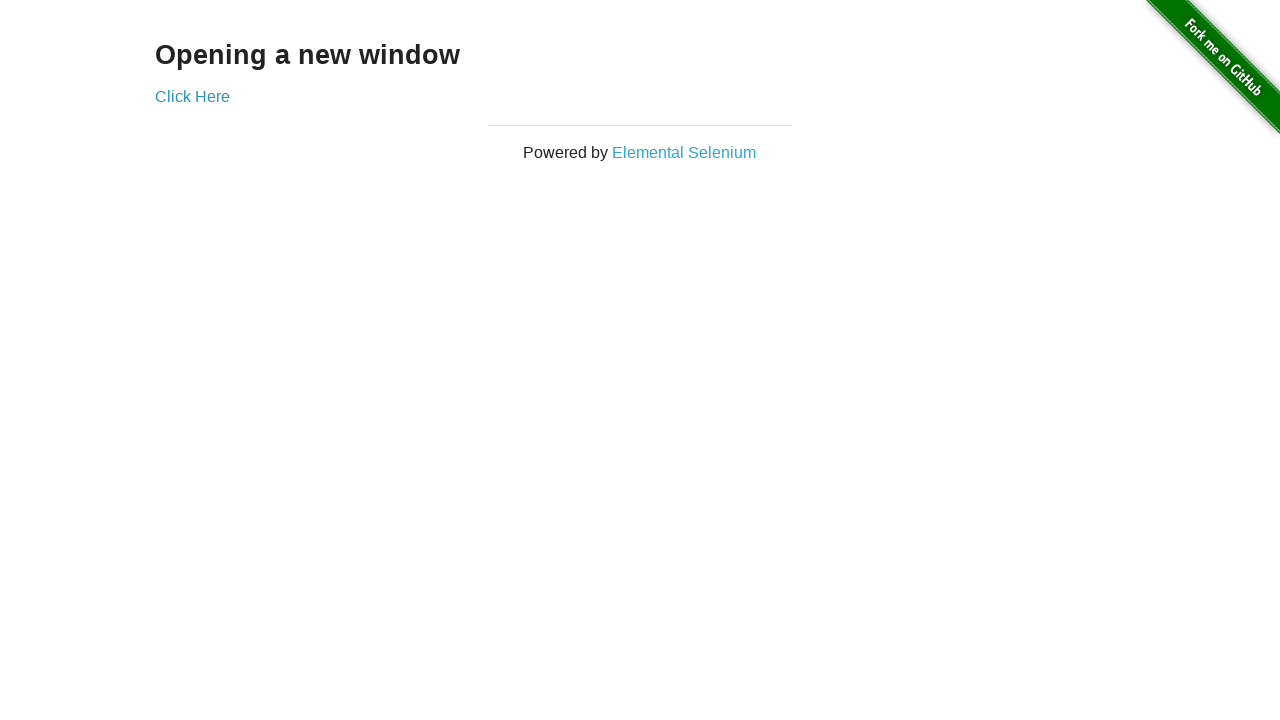